Tests jQuery UI date picker by navigating to a specific month/year and selecting a date

Starting URL: https://jqueryui.com/datepicker/

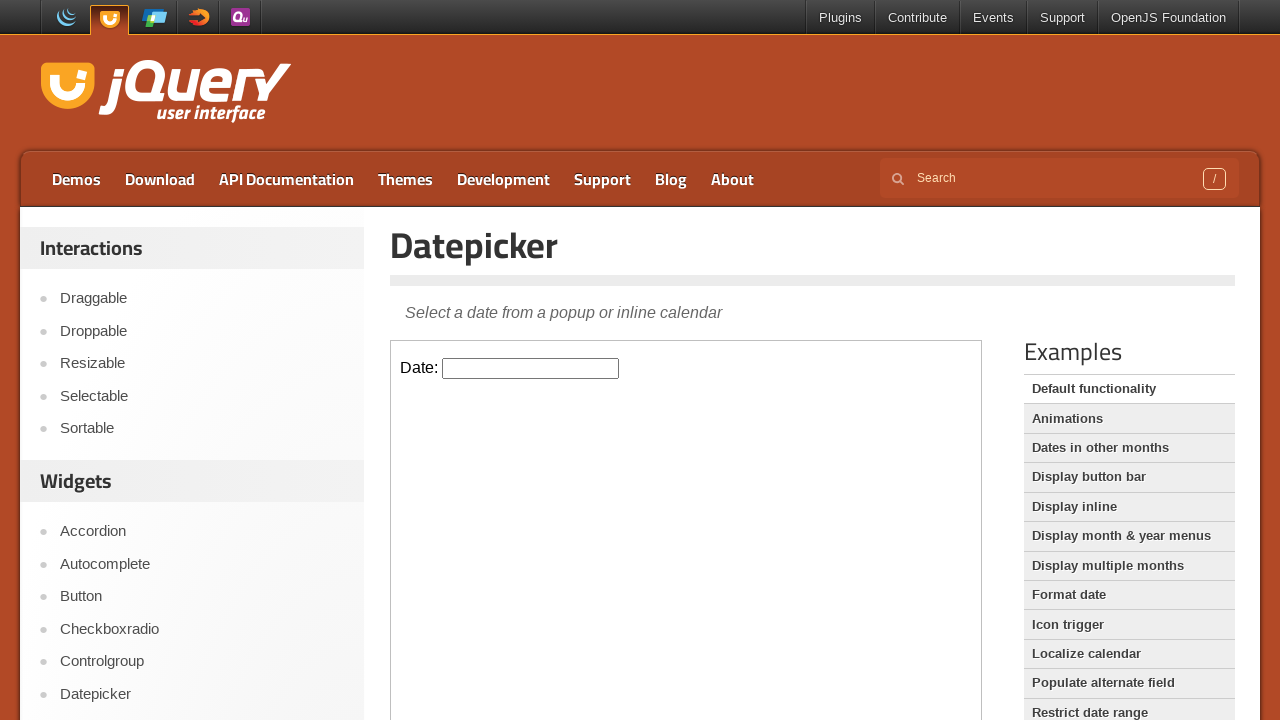

Located iframe containing the date picker
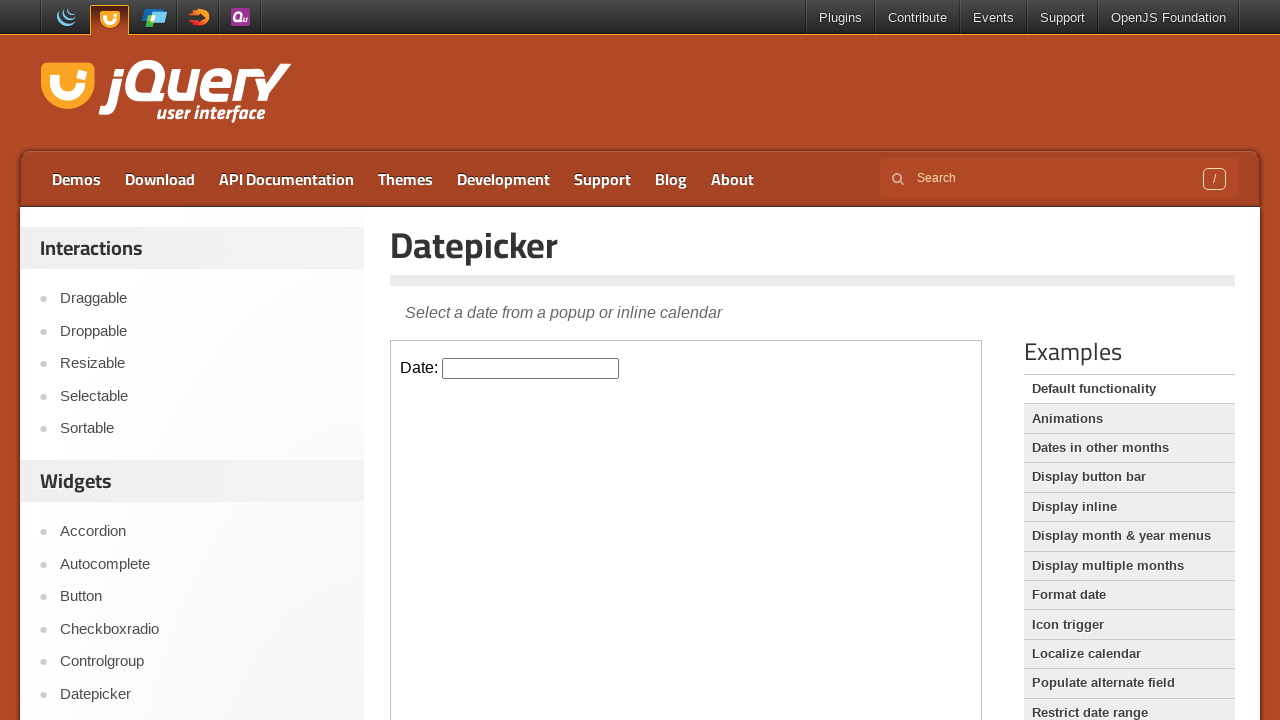

Clicked on date picker input to open calendar at (531, 368) on iframe.demo-frame >> internal:control=enter-frame >> input#datepicker
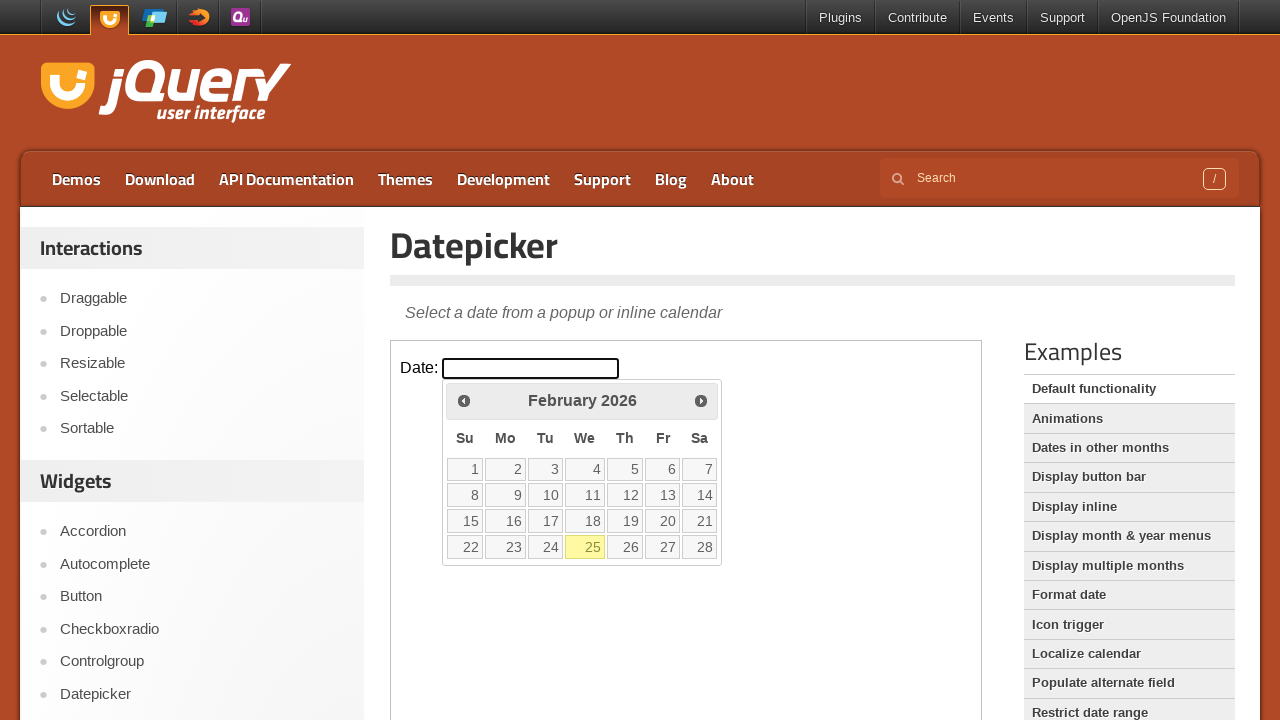

Retrieved current date picker state: February 2026
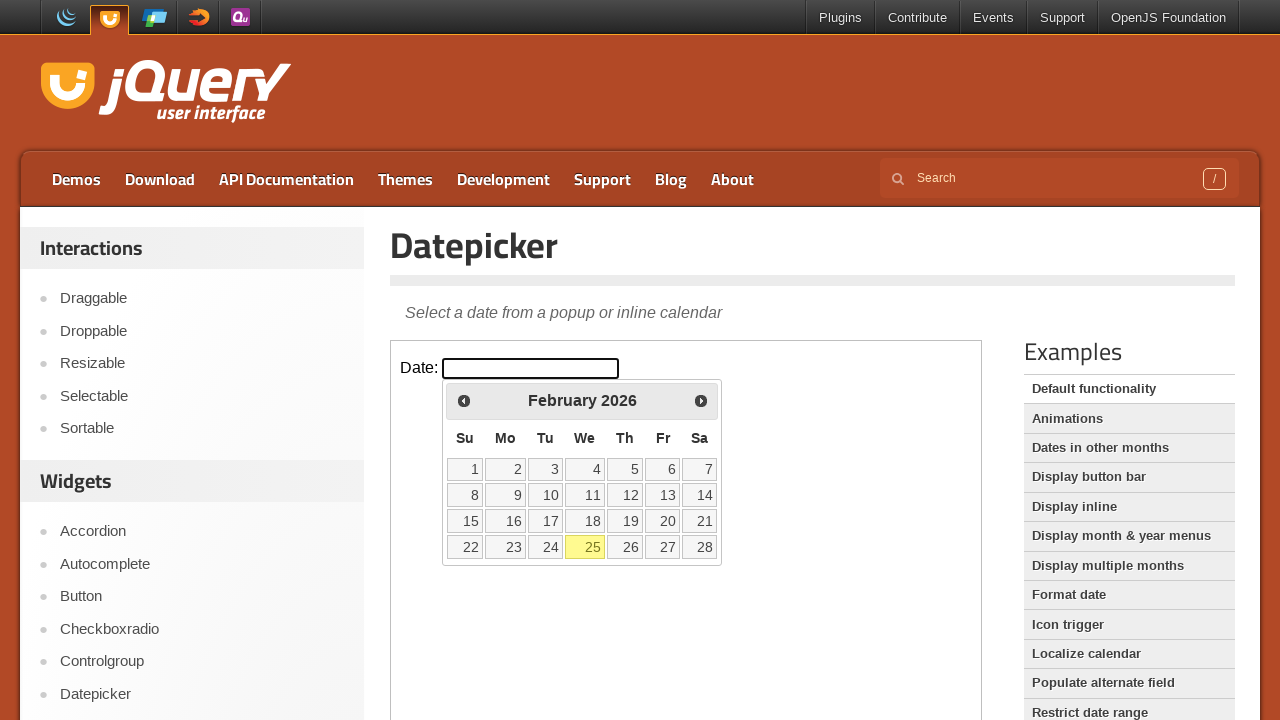

Clicked next button to advance month (current: February, target: April) at (701, 400) on iframe.demo-frame >> internal:control=enter-frame >> span.ui-icon.ui-icon-circle
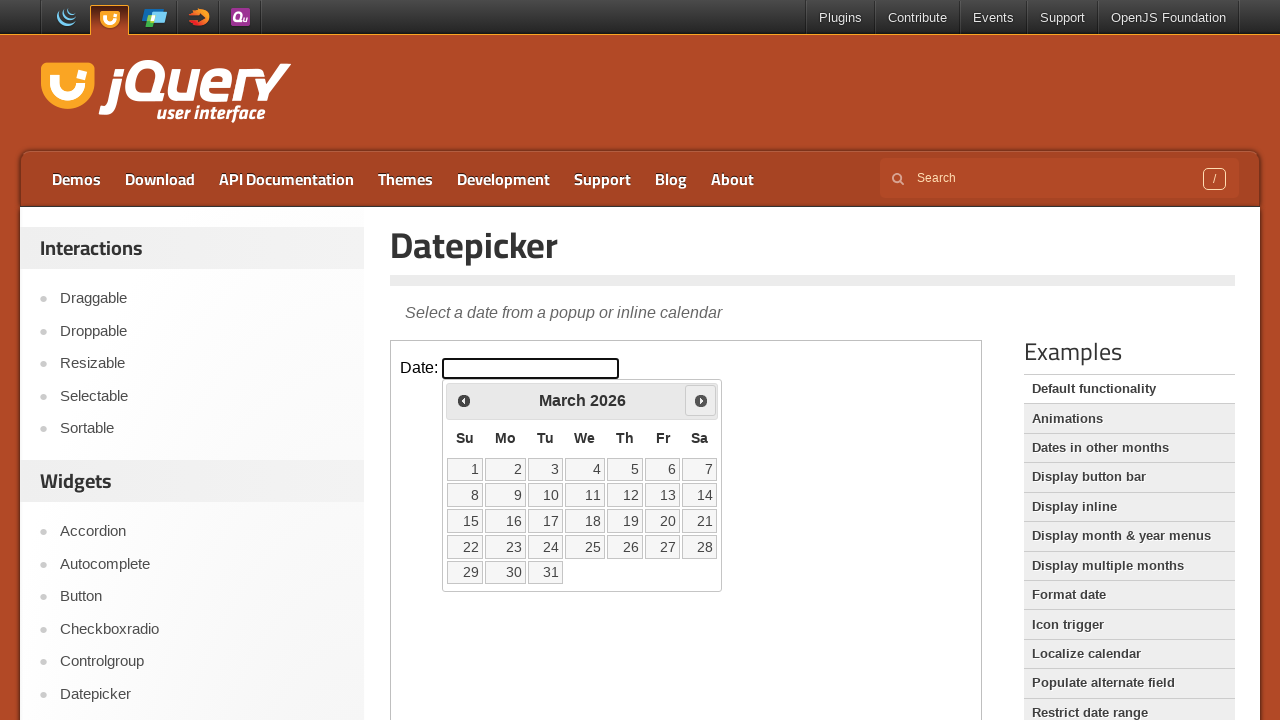

Retrieved current date picker state: March 2026
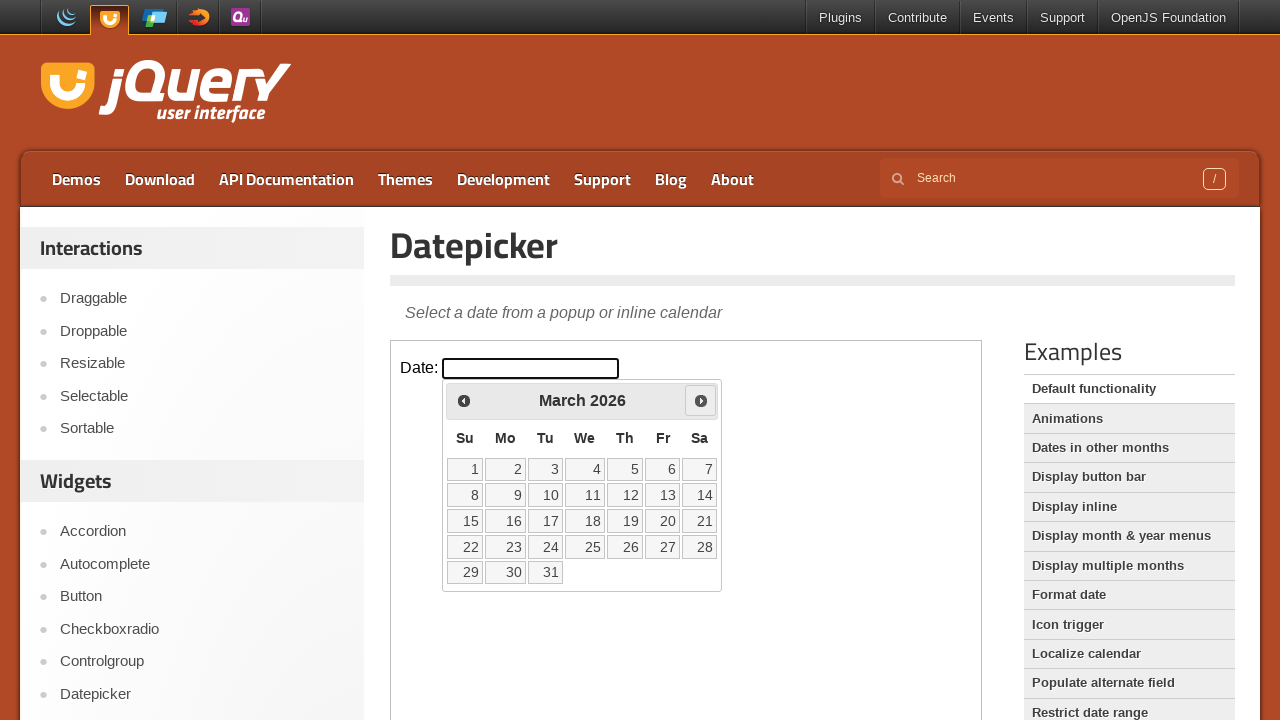

Clicked next button to advance month (current: March, target: April) at (701, 400) on iframe.demo-frame >> internal:control=enter-frame >> span.ui-icon.ui-icon-circle
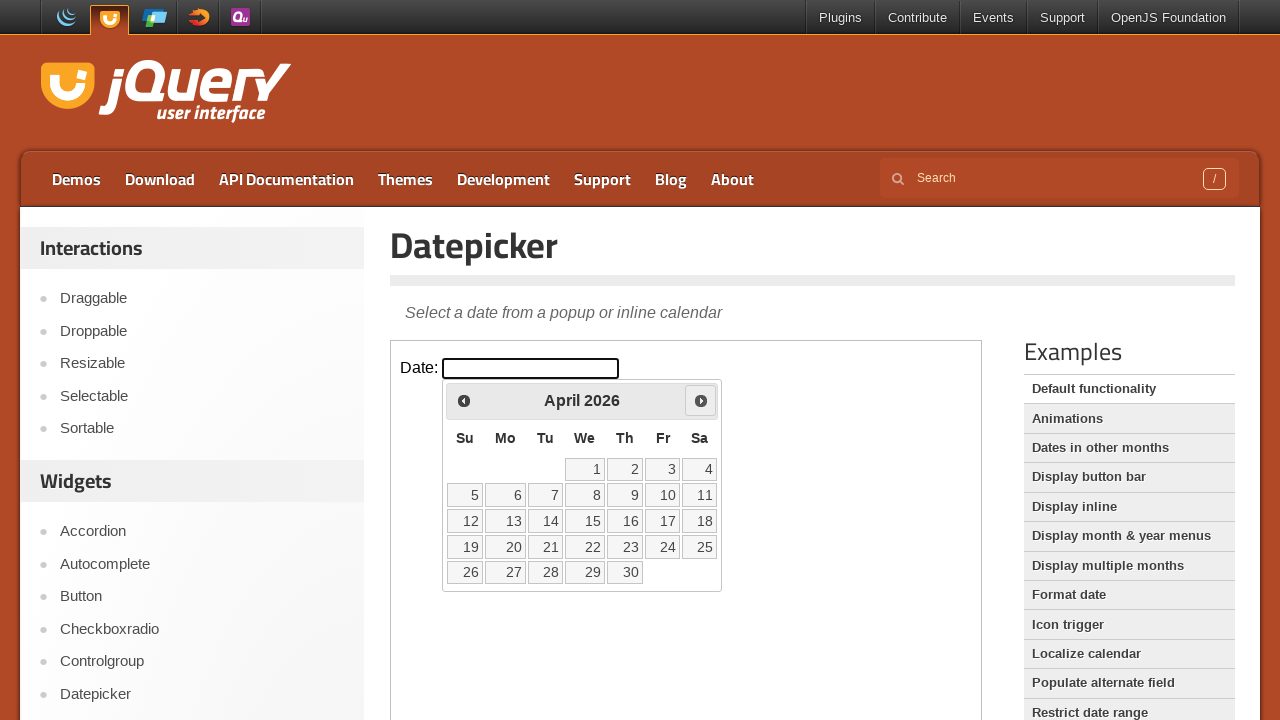

Retrieved current date picker state: April 2026
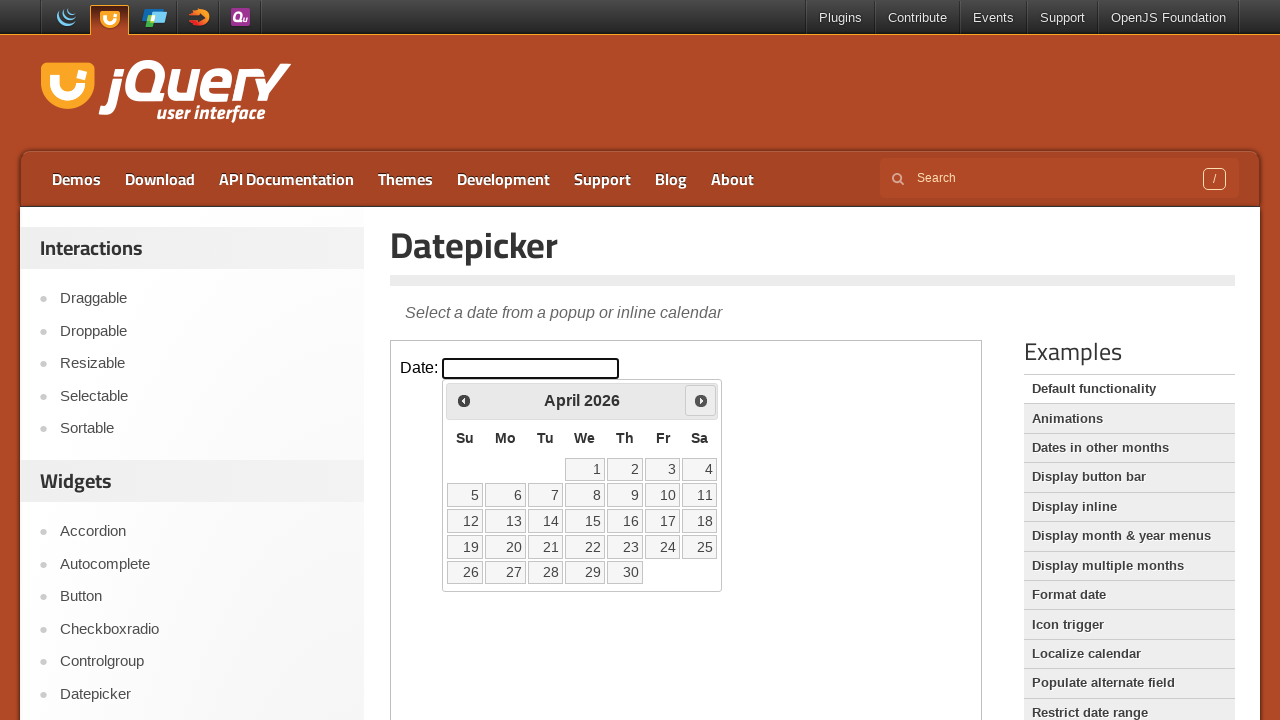

Clicked on date 16 in the calendar at (625, 521) on iframe.demo-frame >> internal:control=enter-frame >> table.ui-datepicker-calenda
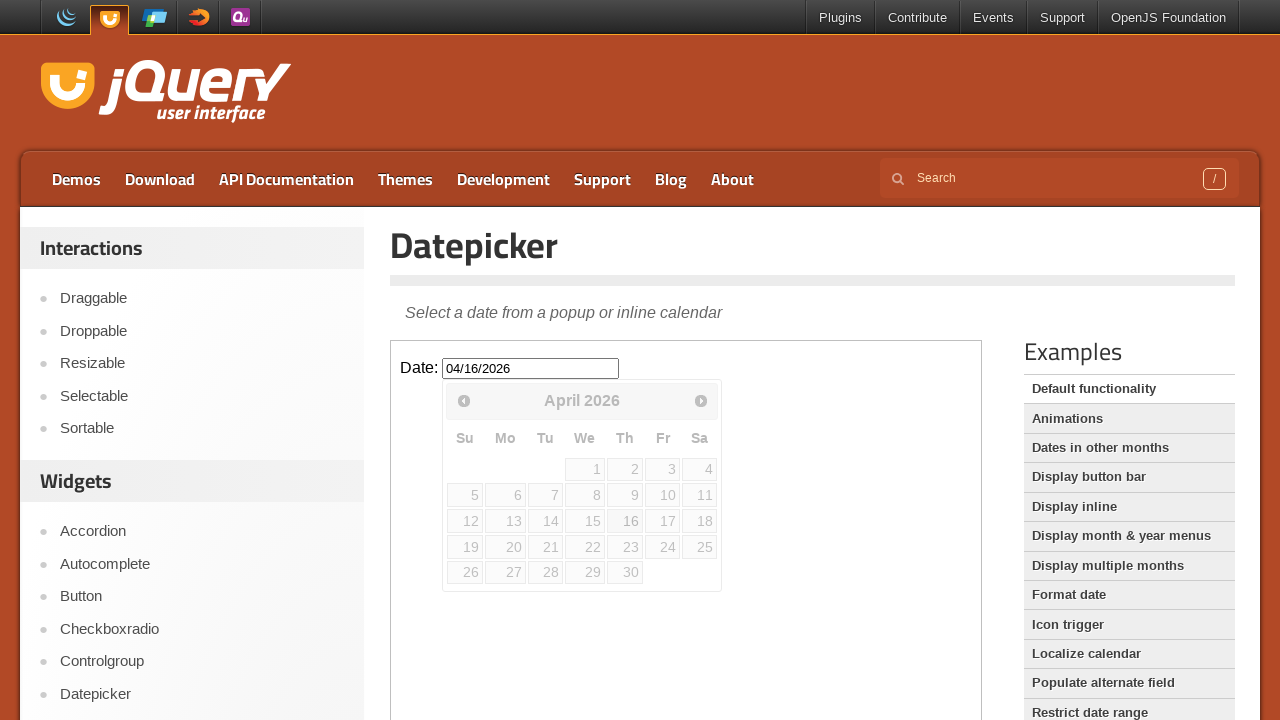

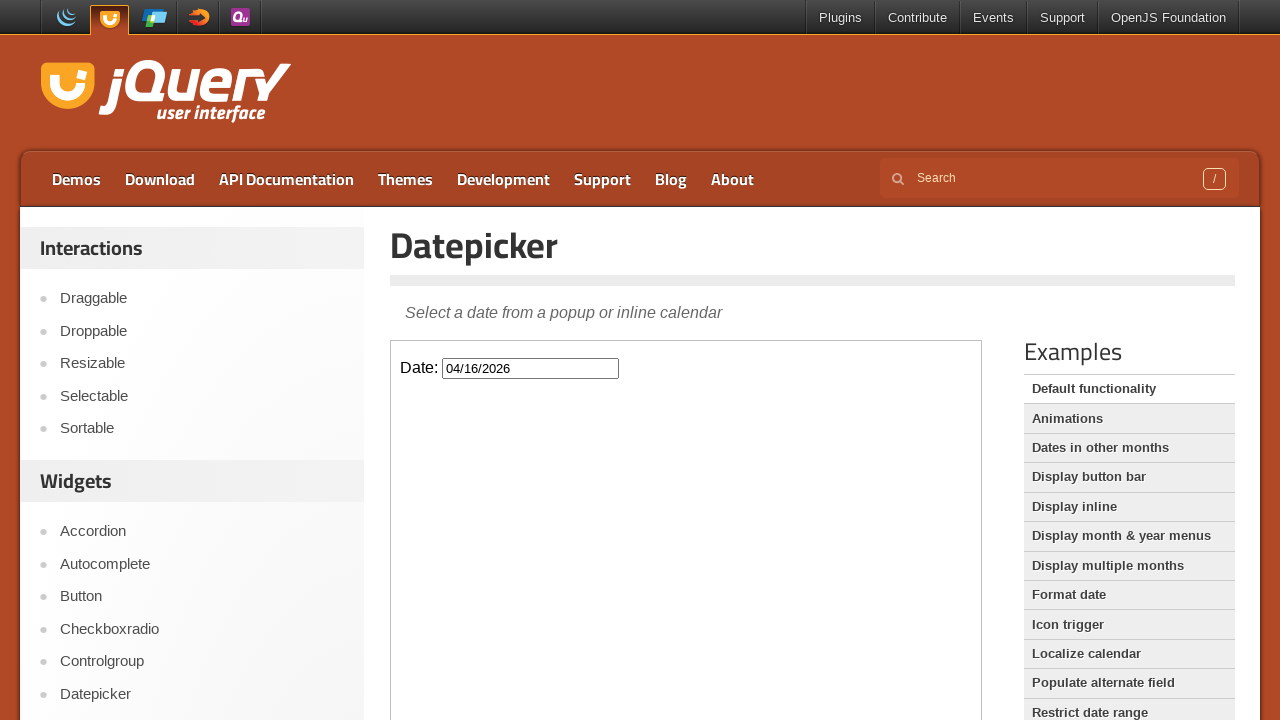